Tests adding jQuery Growl notifications to a page by injecting jQuery and jQuery Growl libraries via JavaScript, then displaying a notification message on the page.

Starting URL: http://the-internet.herokuapp.com

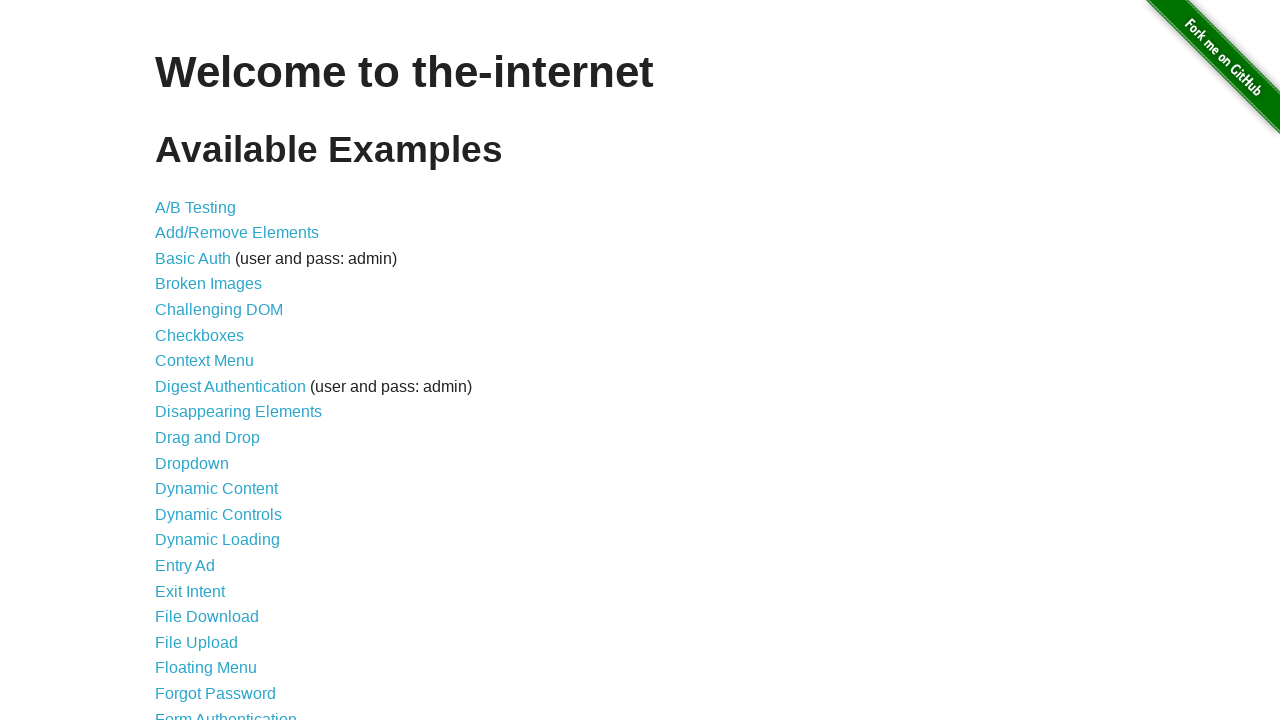

Injected jQuery library into page if not already present
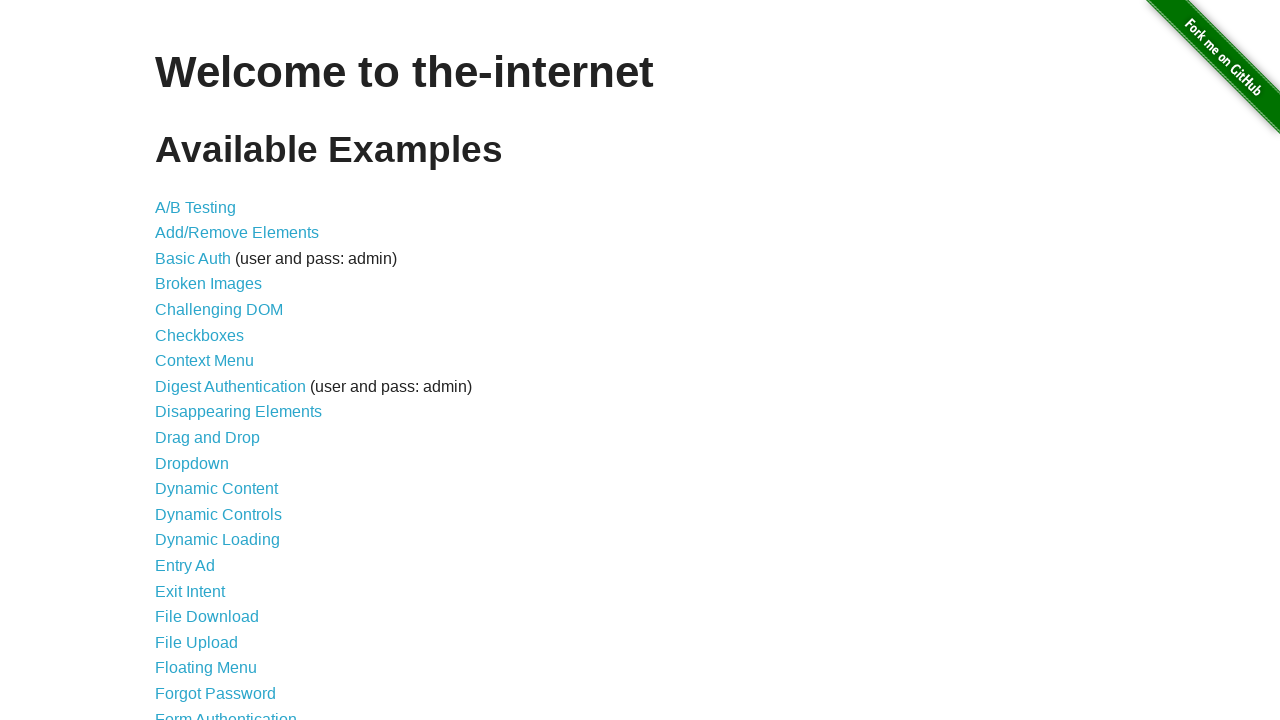

jQuery library loaded successfully
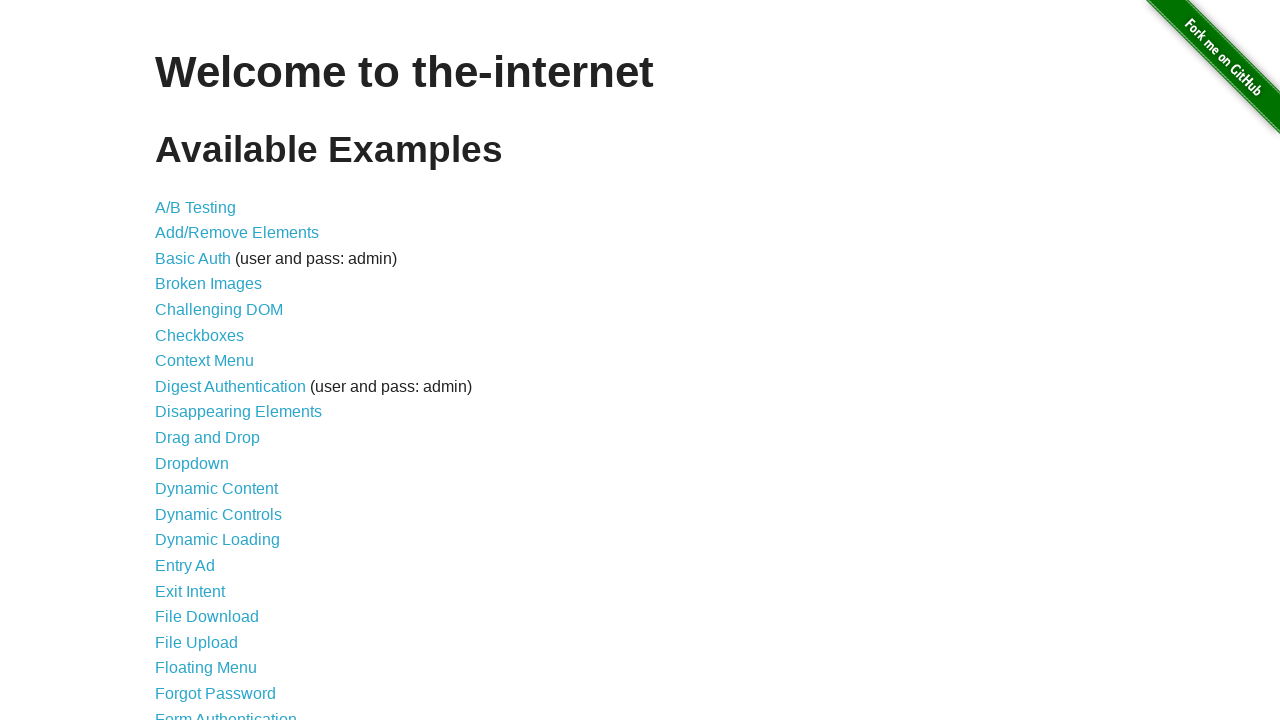

Loaded jQuery Growl library via jQuery getScript
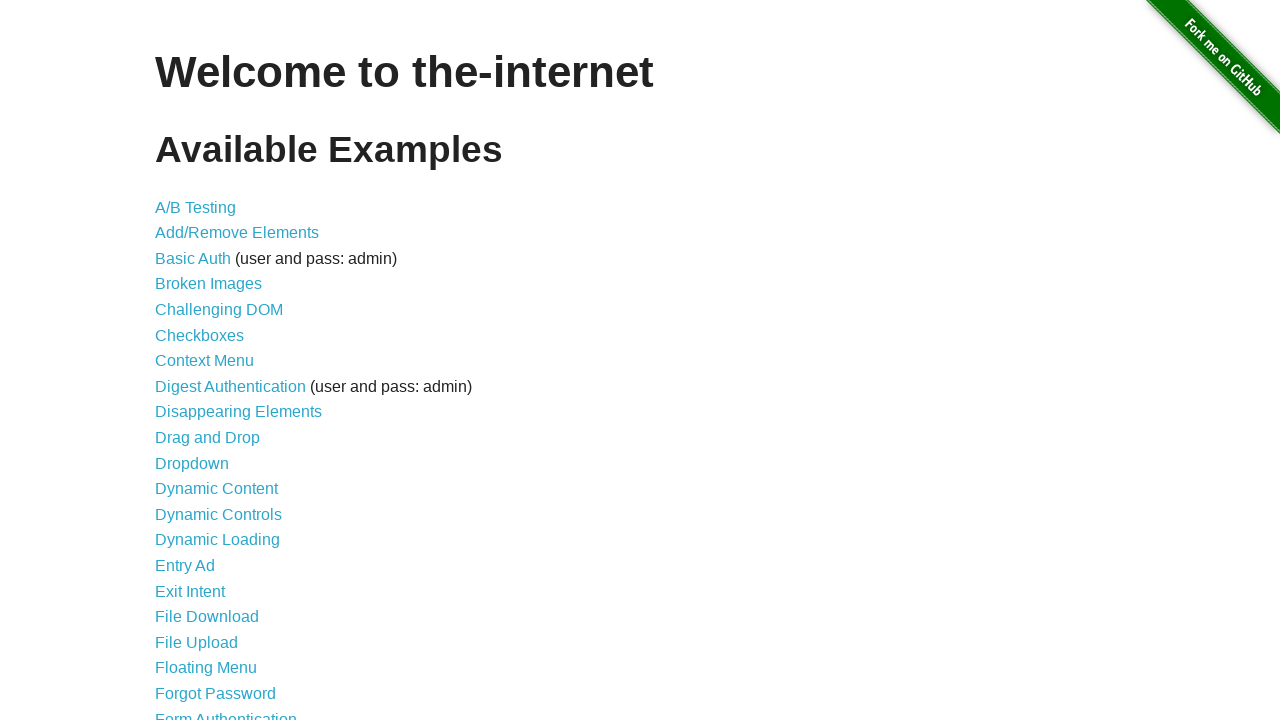

jQuery Growl library loaded and ready
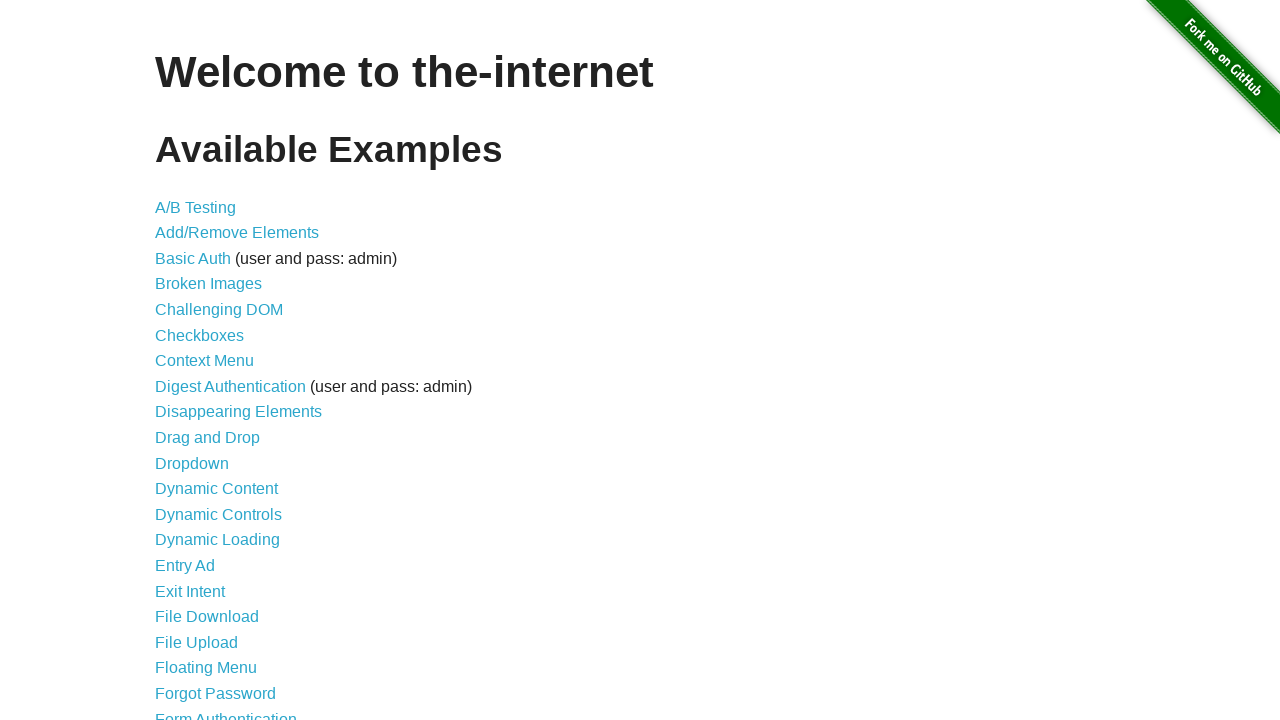

Injected jQuery Growl CSS styles into page
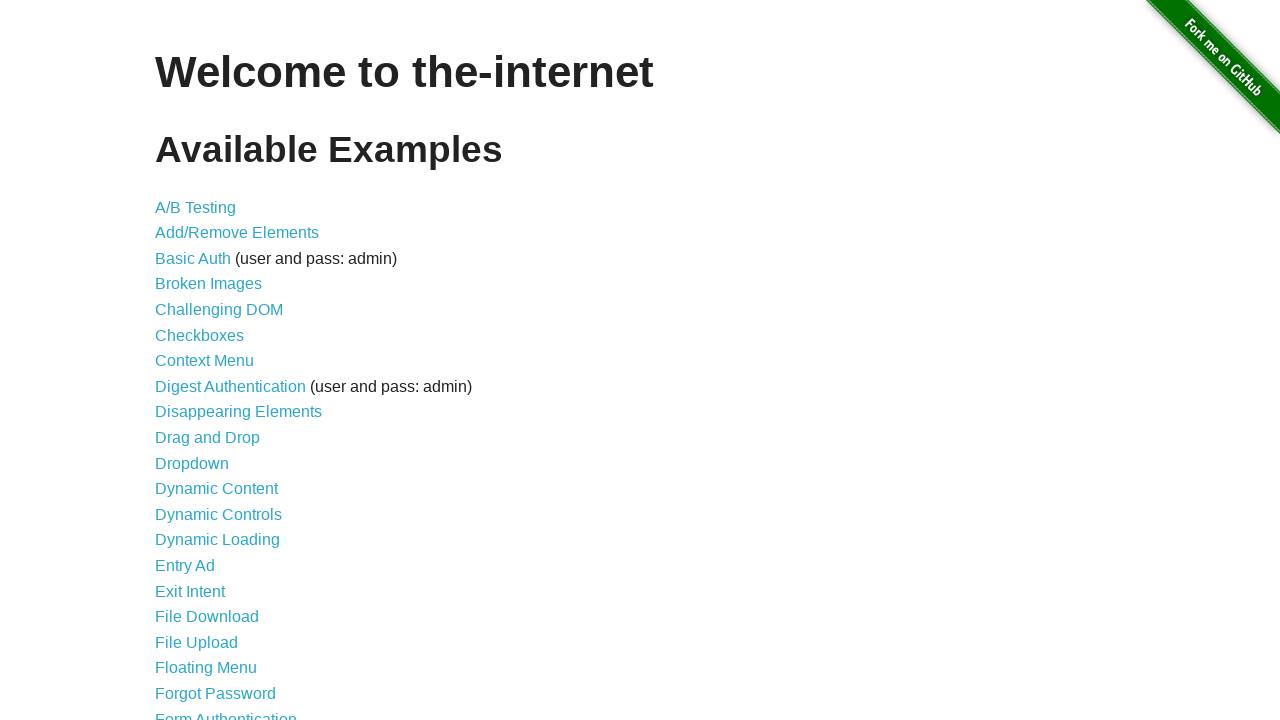

Displayed jQuery Growl notification with title 'GET' and message '/'
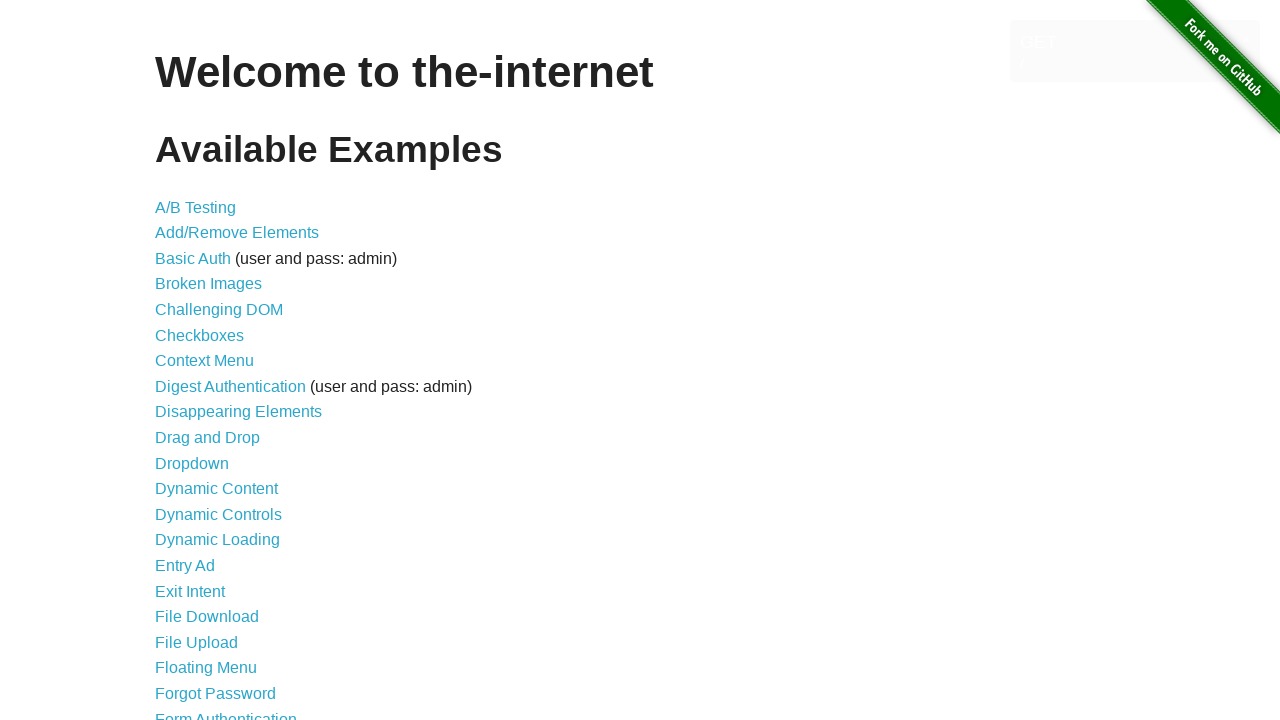

Waited 2 seconds to observe the notification
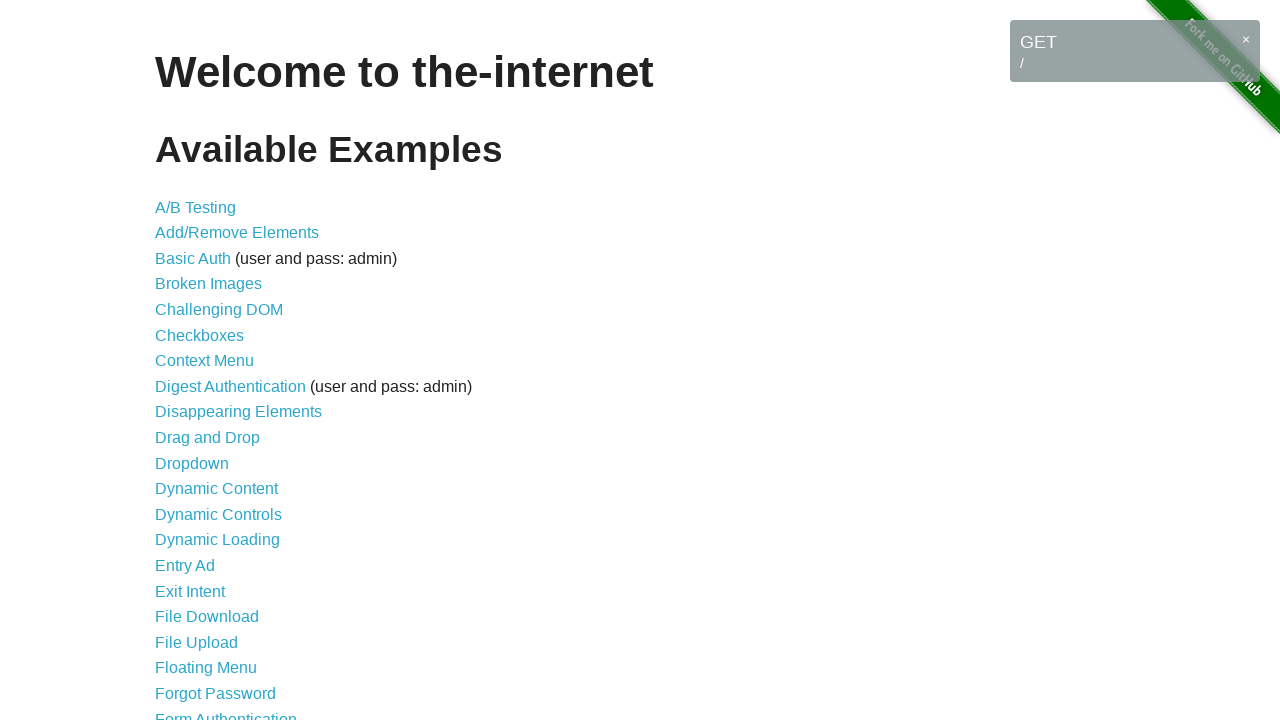

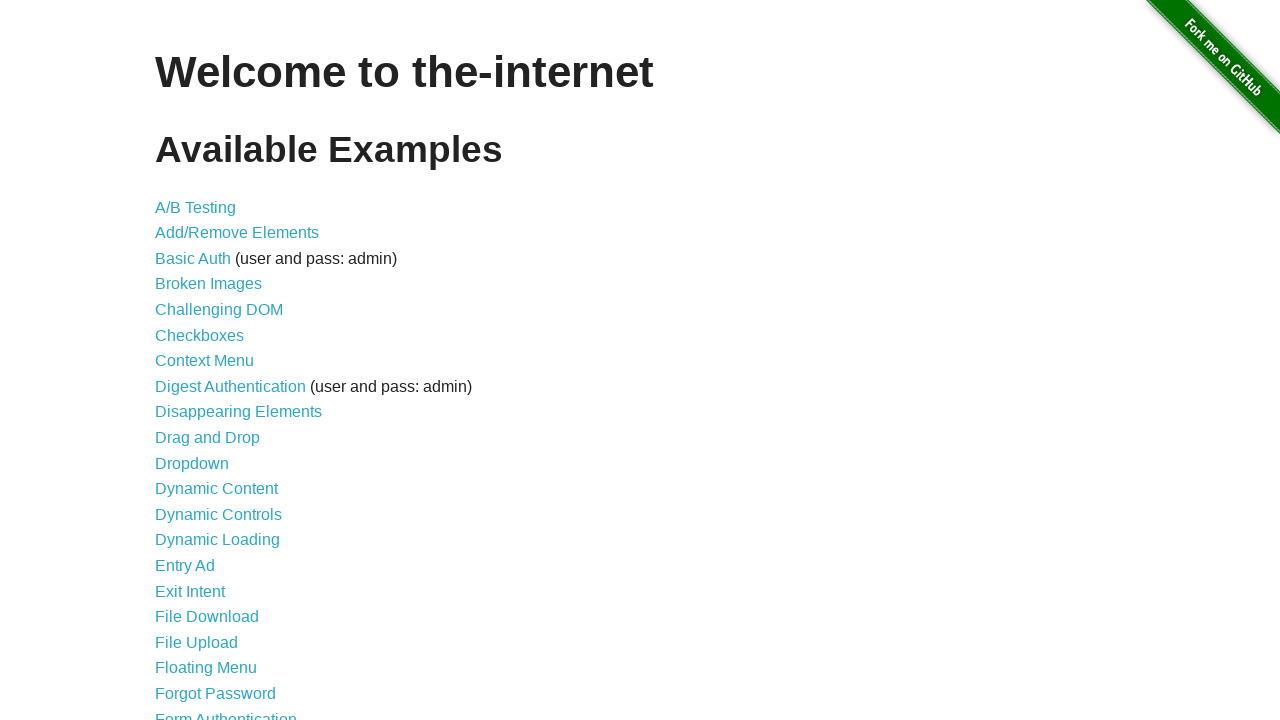